Tests clicking the second accordion item to expand it

Starting URL: https://magstrong07.github.io/admiral-react-test/#/accordion

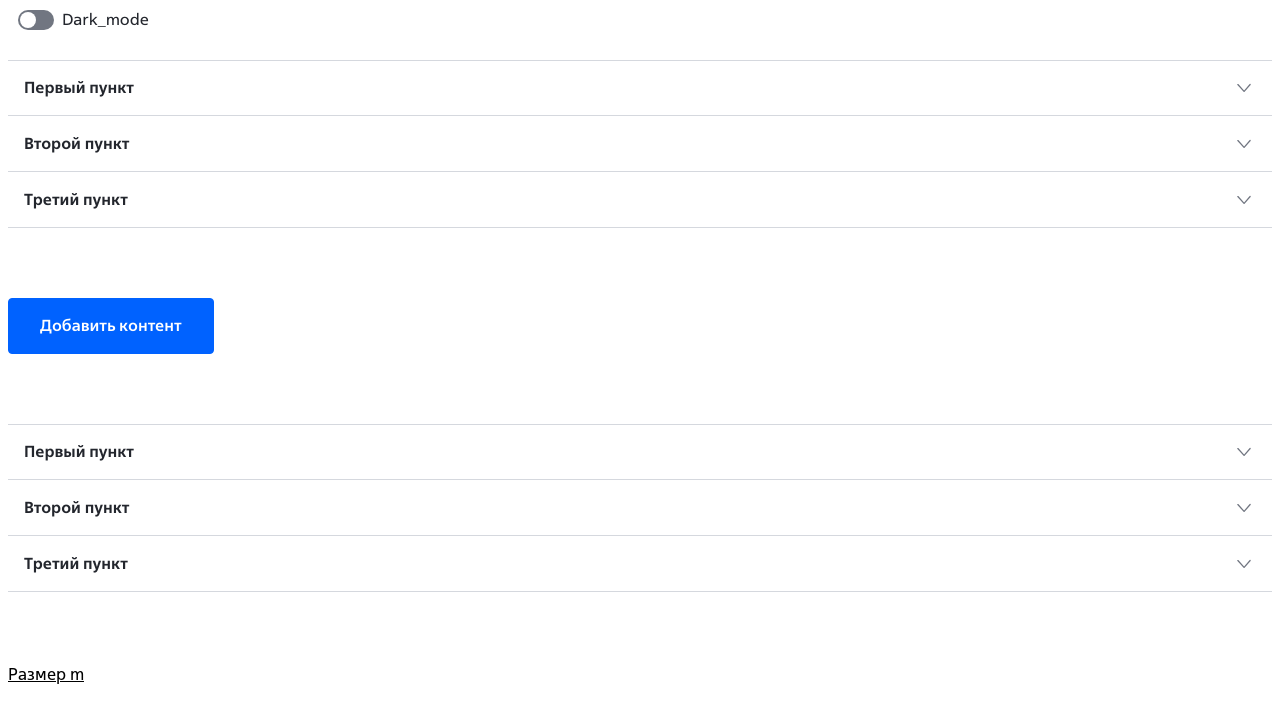

Clicked the second accordion item (Второй пункт) to expand it at (640, 144) on button[role="button"]:has-text("Второй пункт")
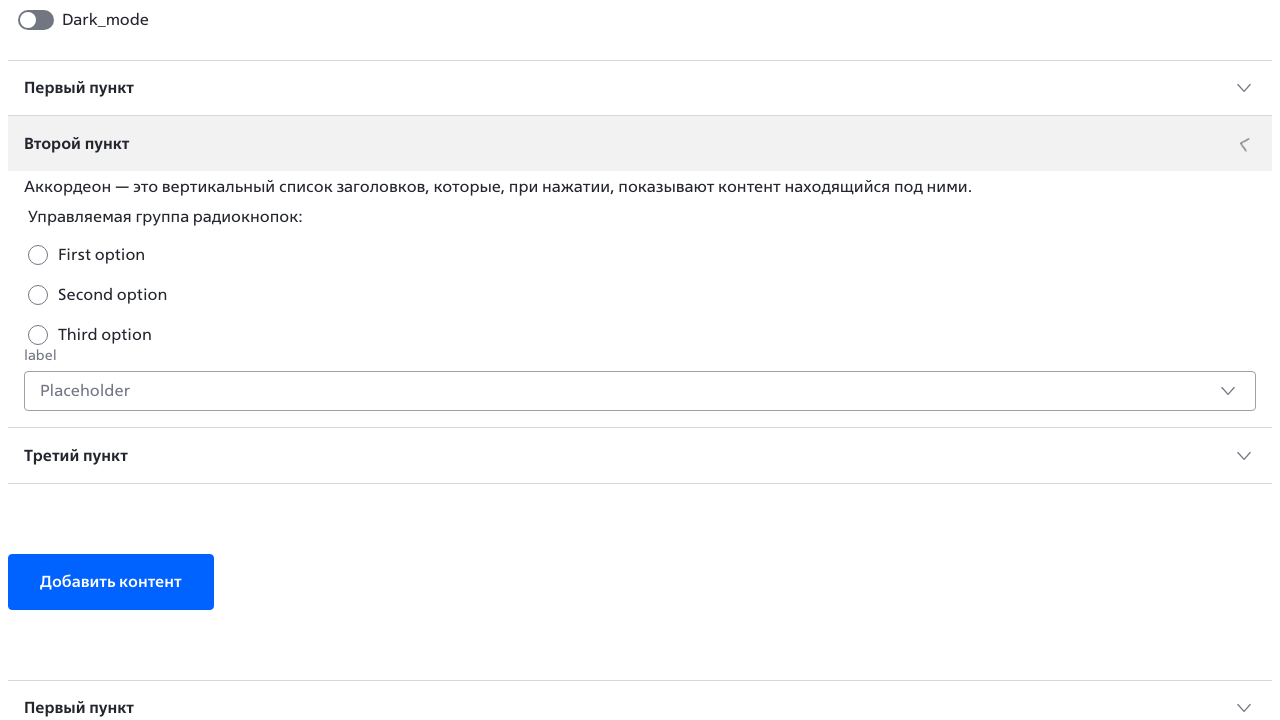

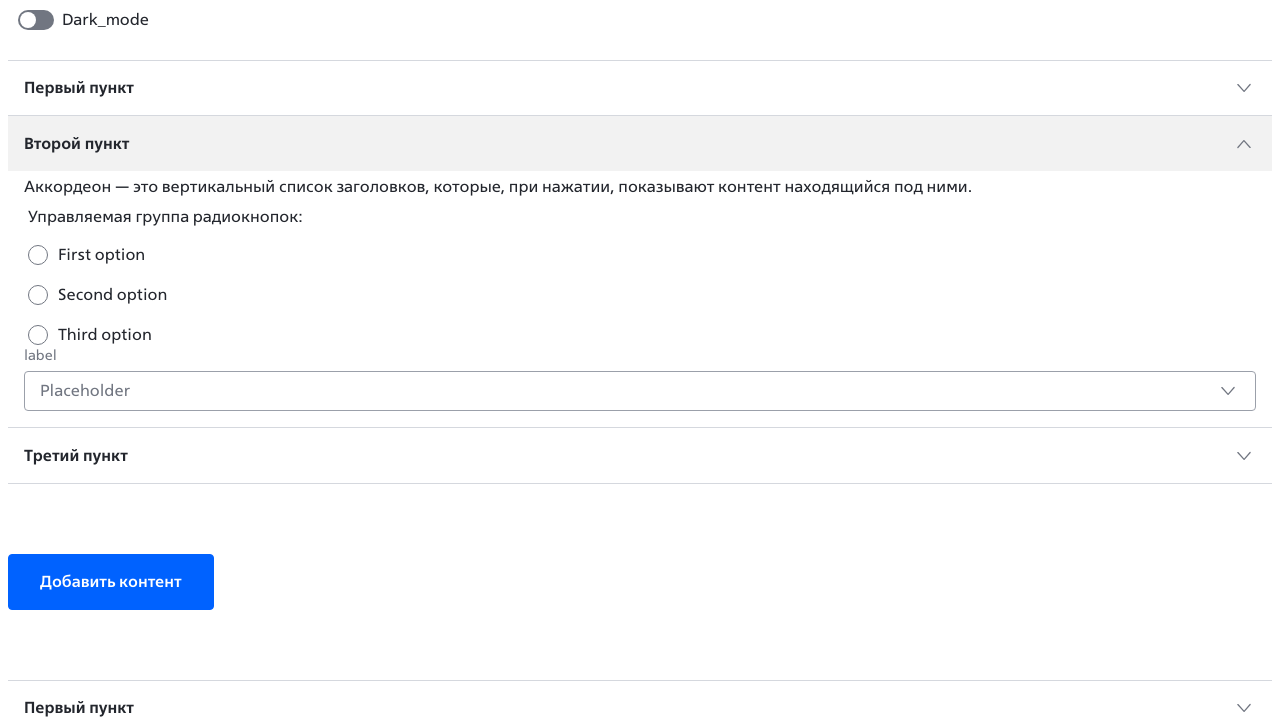